Tests JavaScript alert handling by clicking on confirm dialog button and retrieving the alert text

Starting URL: https://the-internet.herokuapp.com/javascript_alerts

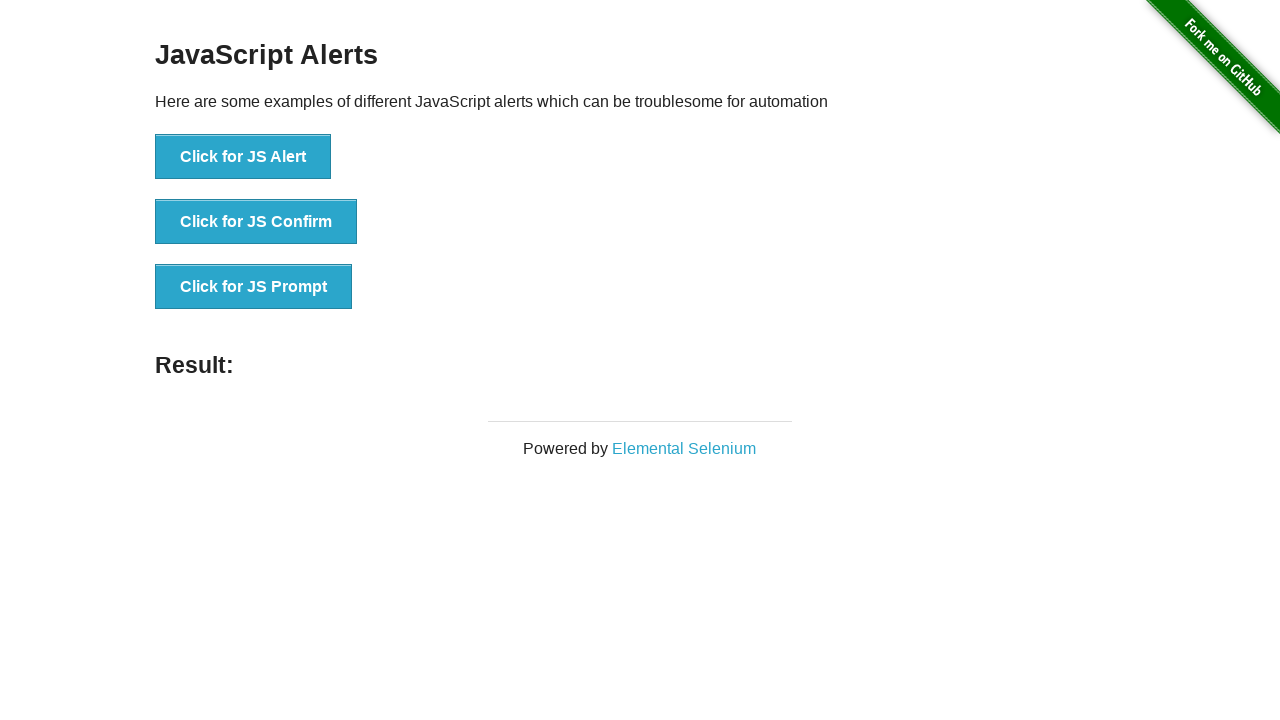

Clicked the 'Click for JS Confirm' button at (256, 222) on xpath=//button[text()='Click for JS Confirm']
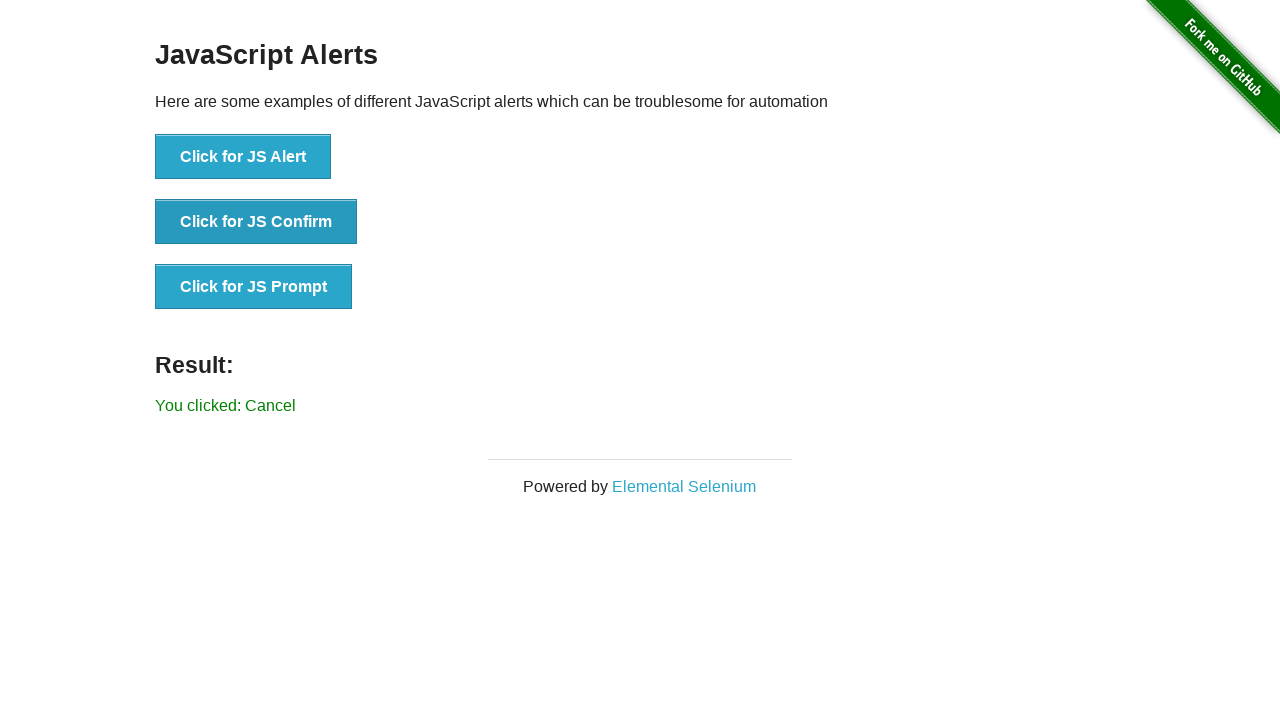

Set up dialog handler to dismiss confirm dialog
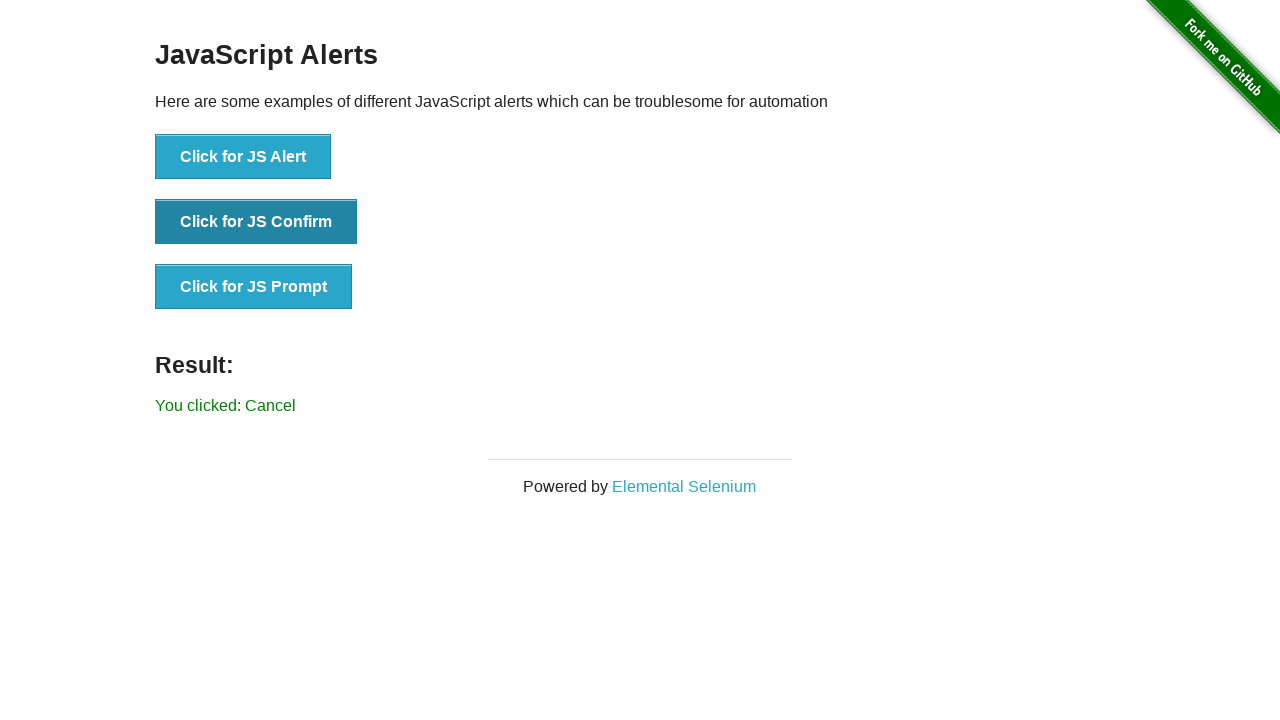

Clicked the 'Click for JS Confirm' button again to trigger dialog at (256, 222) on xpath=//button[text()='Click for JS Confirm']
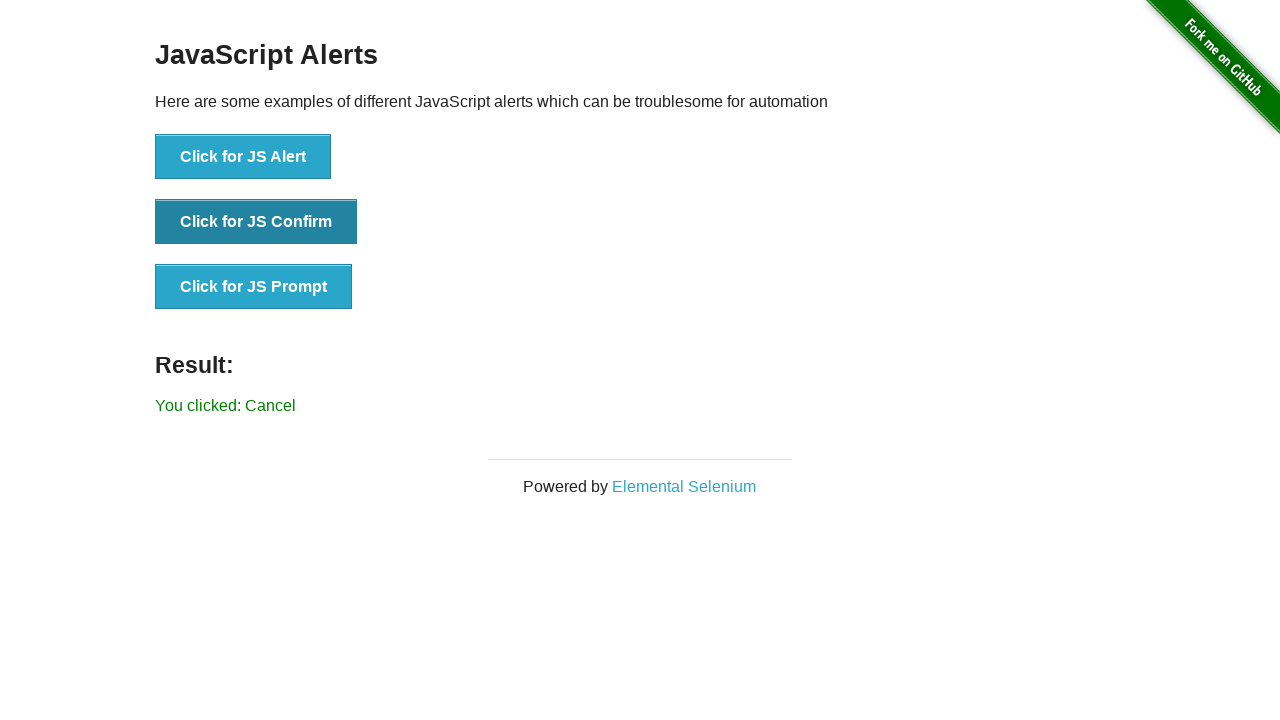

Waited for result text to appear on page
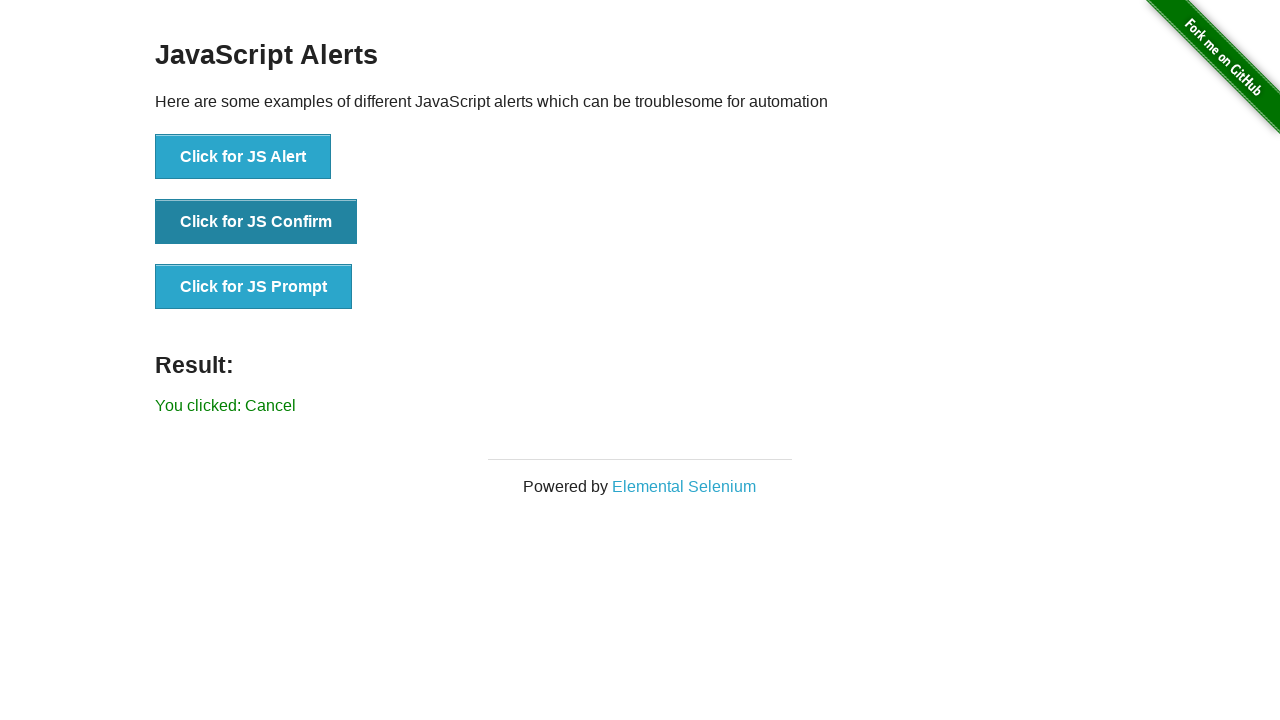

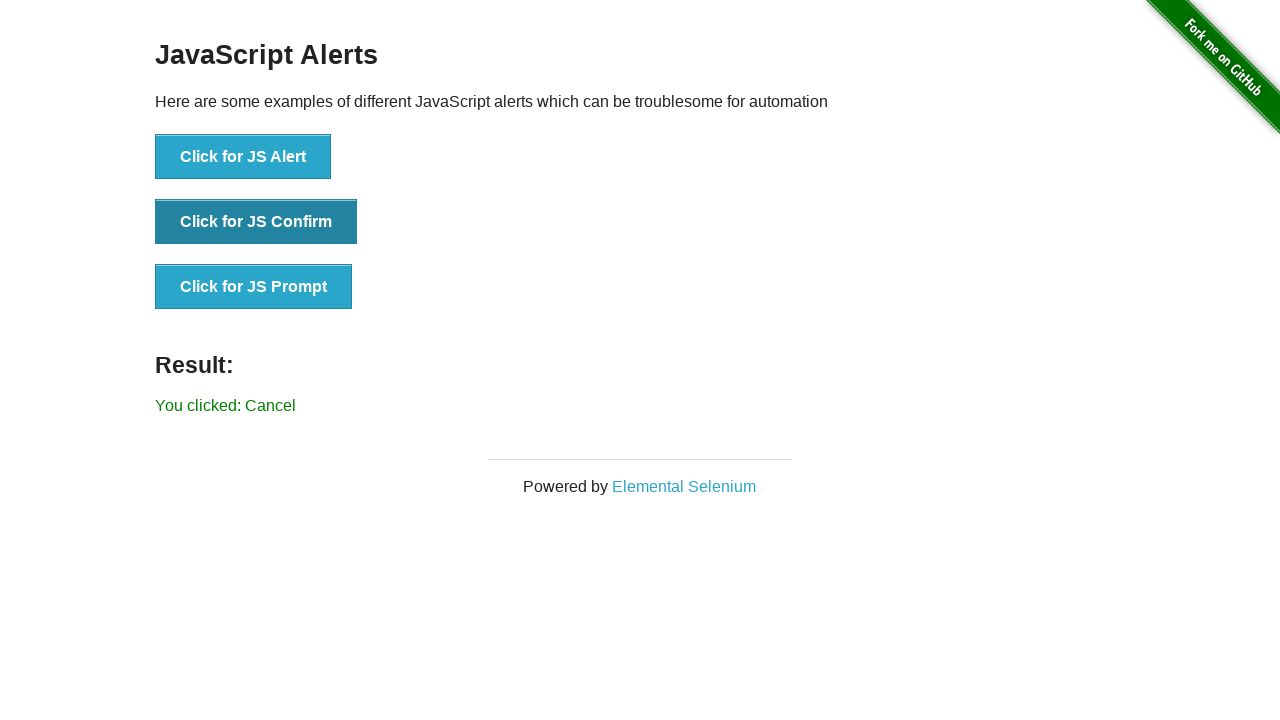